Tests payment form with test card number 4000000000000077, fills card details and submits, then verifies payment status shows "Success"

Starting URL: https://sandbox.cardpay.com/MI/cardpayment2.html?orderXml=PE9SREVSIFdBTExFVF9JRD0nODI5OScgT1JERVJfTlVNQkVSPSc0NTgyMTEnIEFNT1VOVD0nMjkxLjg2JyBDVVJSRU5DWT0nRVVSJyAgRU1BSUw9J2N1c3RvbWVyQGV4YW1wbGUuY29tJz4KPEFERFJFU1MgQ09VTlRSWT0nVVNBJyBTVEFURT0nTlknIFpJUD0nMTAwMDEnIENJVFk9J05ZJyBTVFJFRVQ9JzY3NyBTVFJFRVQnIFBIT05FPSc4NzY5OTA5MCcgVFlQRT0nQklMTElORycvPgo8L09SREVSPg==&sha512=998150a2b27484b776a1628bfe7505a9cb430f276dfa35b14315c1c8f03381a90490f6608f0dcff789273e05926cd782e1bb941418a9673f43c47595aa7b8b0d

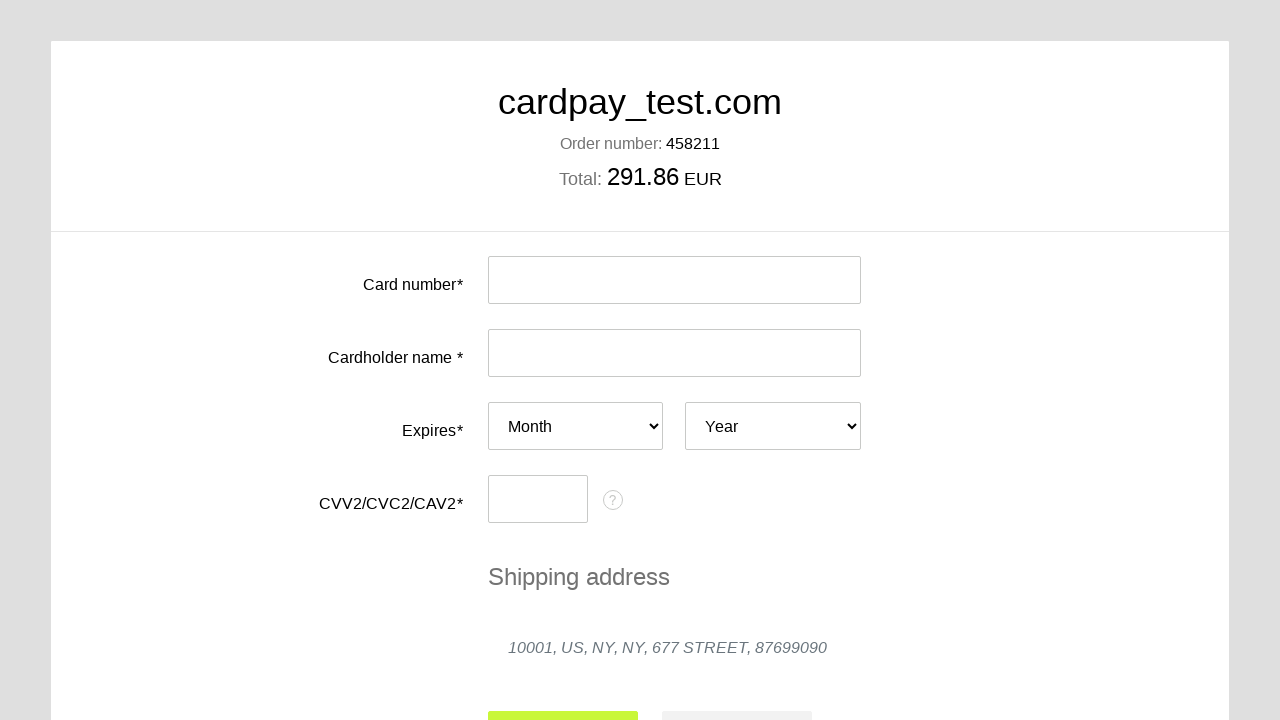

Clicked card number input field at (674, 280) on #input-card-number
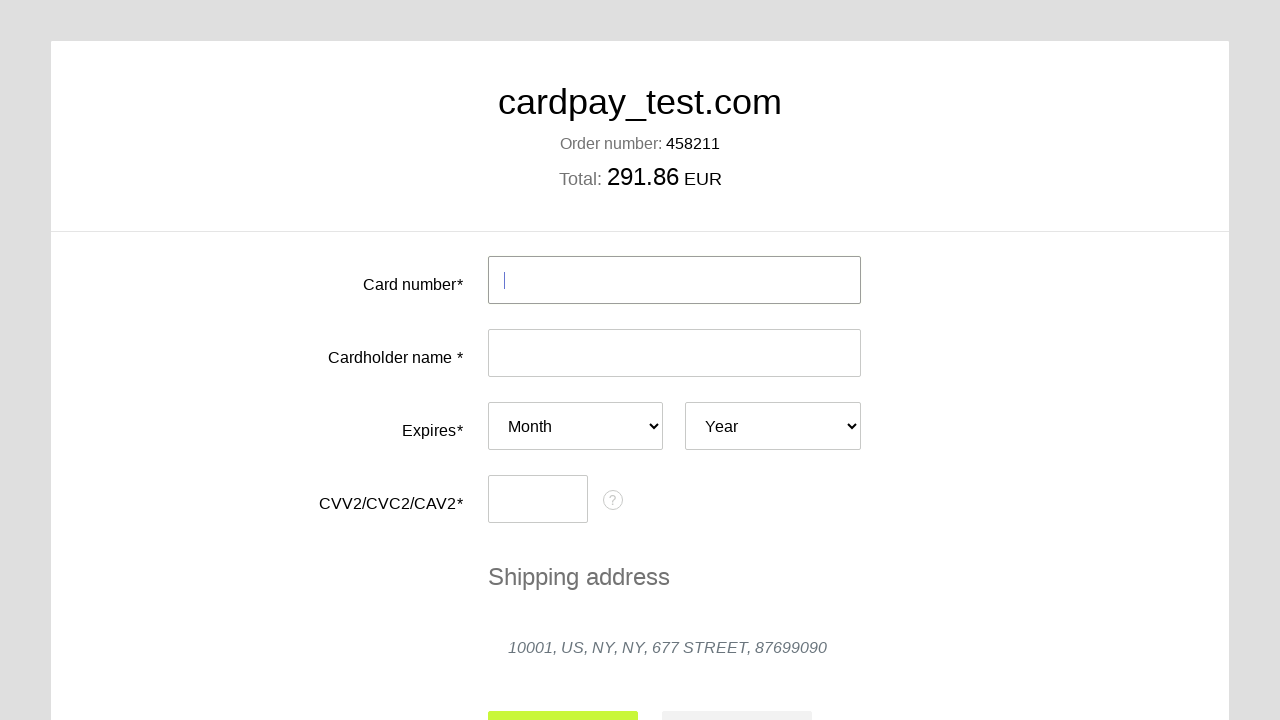

Filled card number field with test card 4000000000000077 on #input-card-number
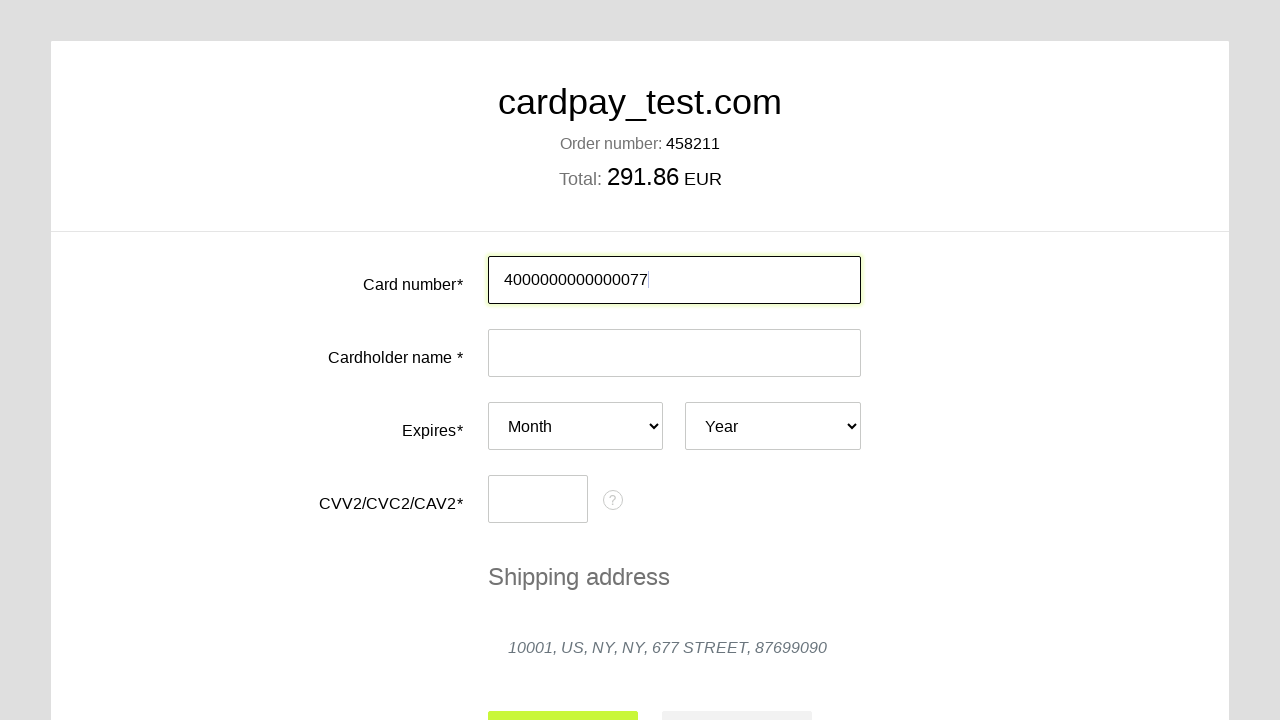

Clicked card holder name input field at (674, 353) on #input-card-holder
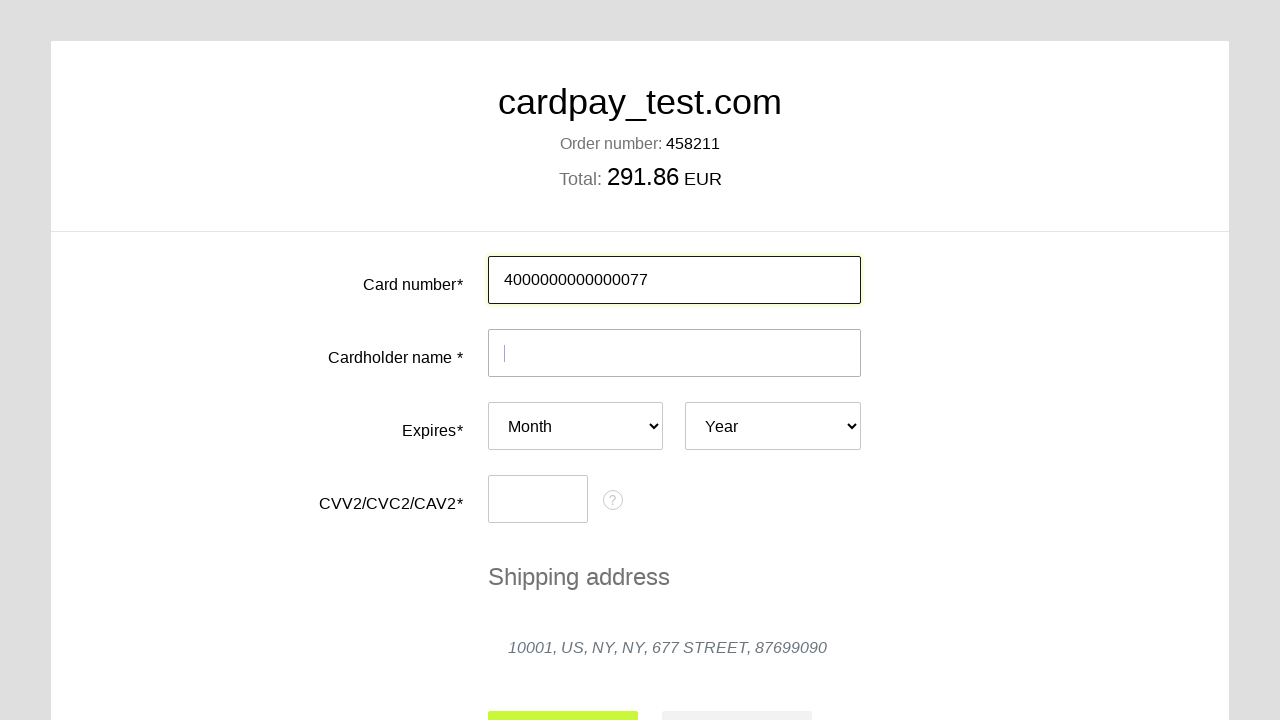

Filled card holder name with 'Oleg' on #input-card-holder
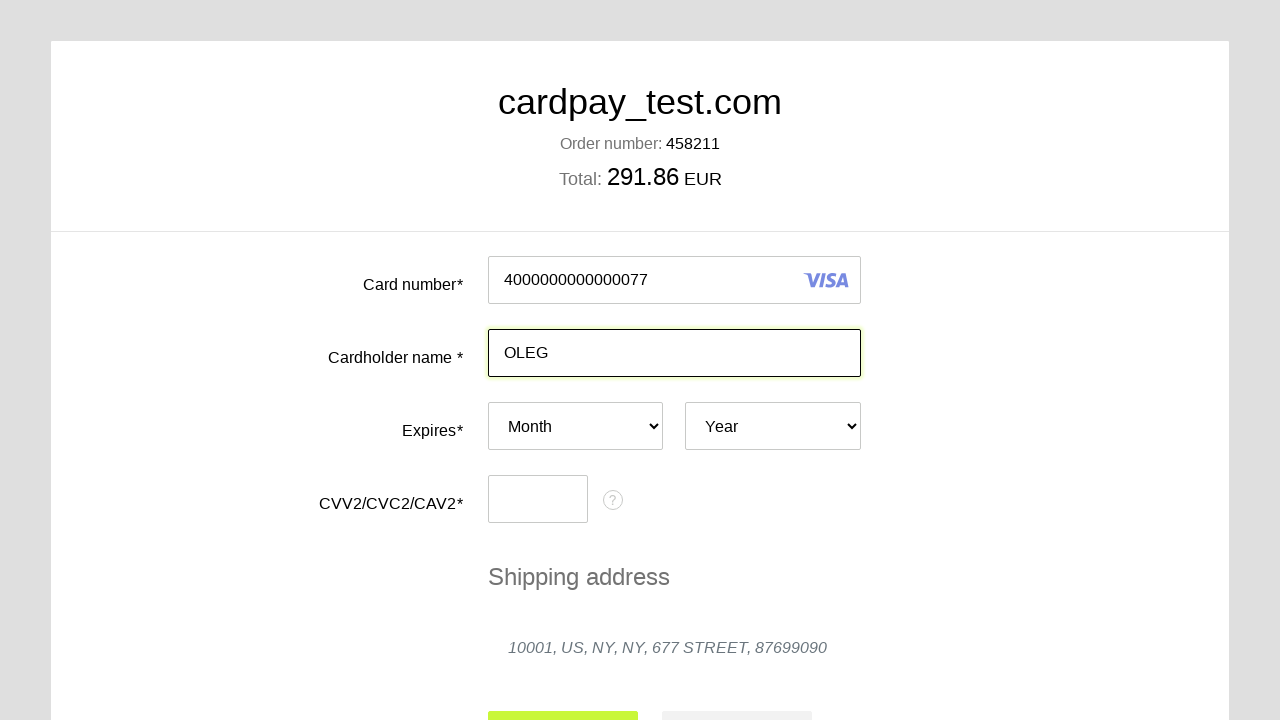

Clicked expiration month dropdown at (576, 426) on #card-expires-month
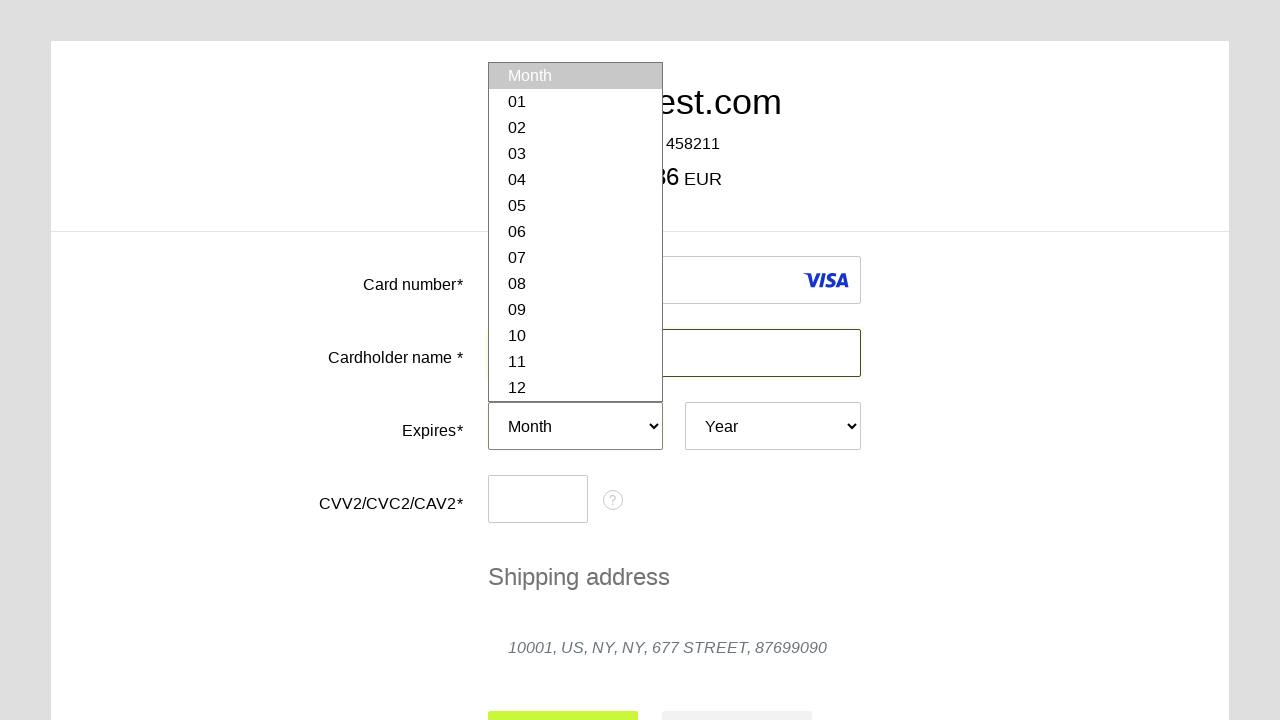

Selected expiration month 04 on #card-expires-month
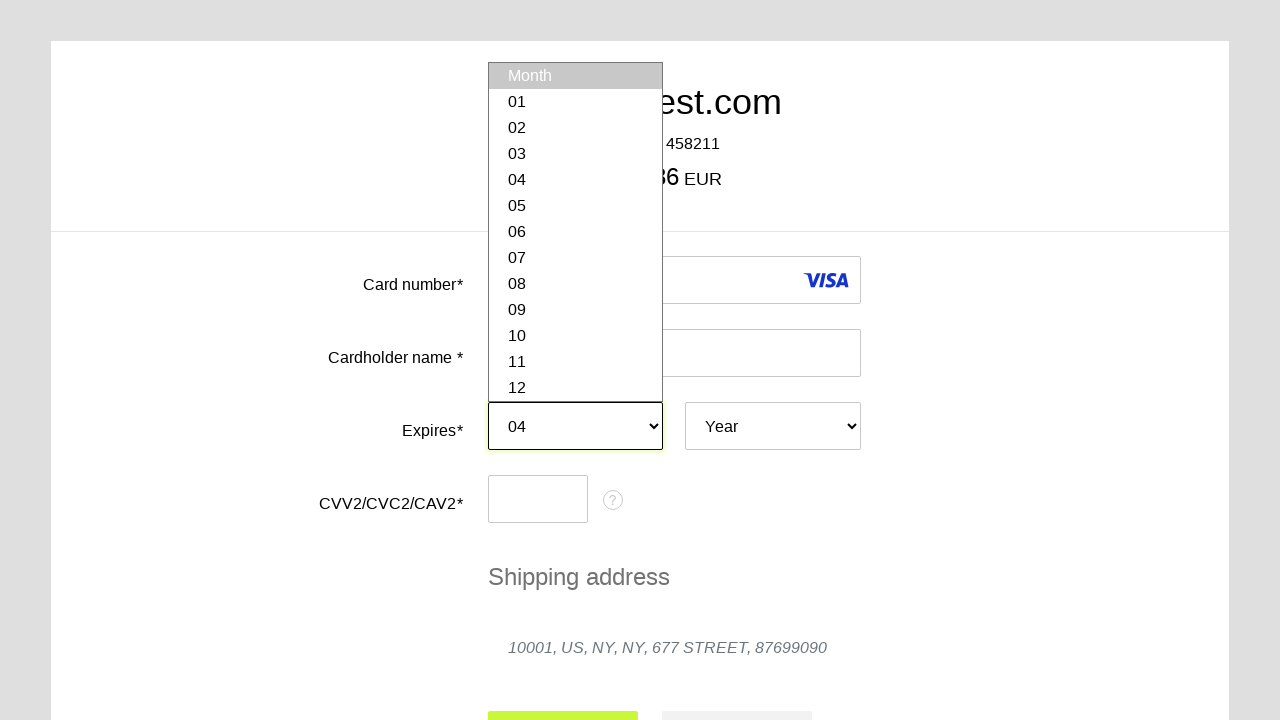

Clicked expiration year dropdown at (773, 426) on #card-expires-year
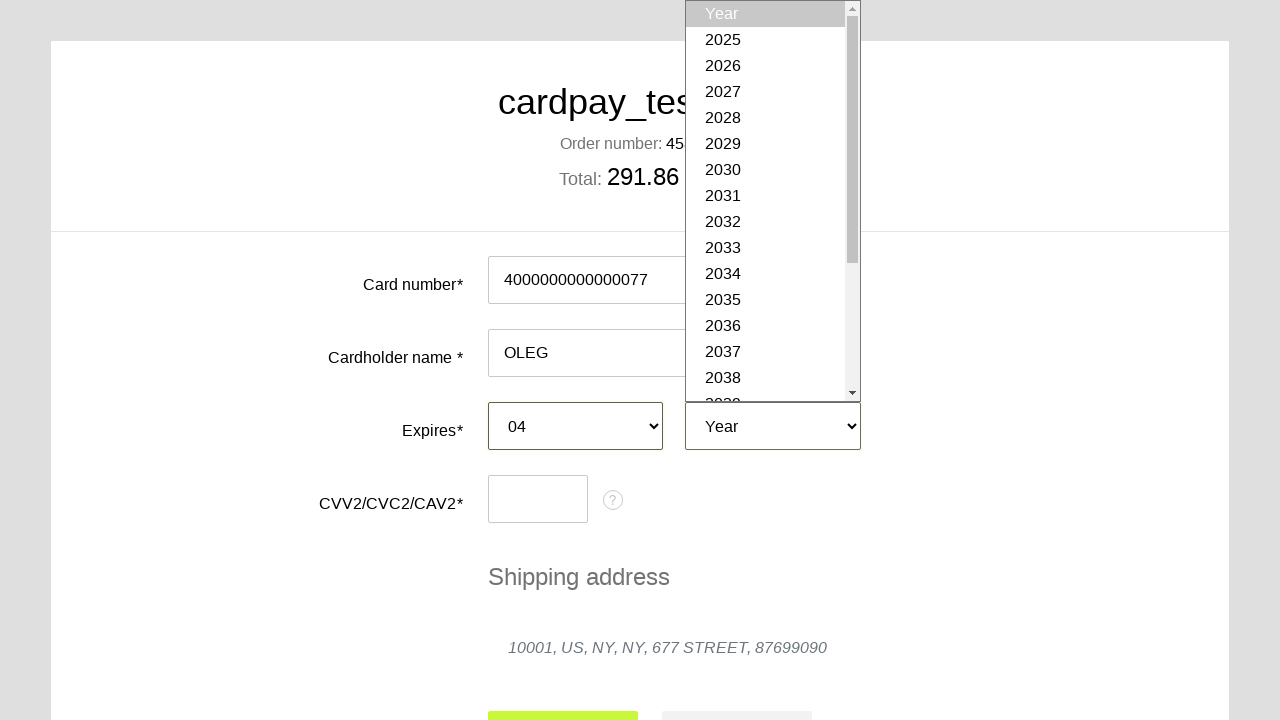

Selected expiration year 2037 on #card-expires-year
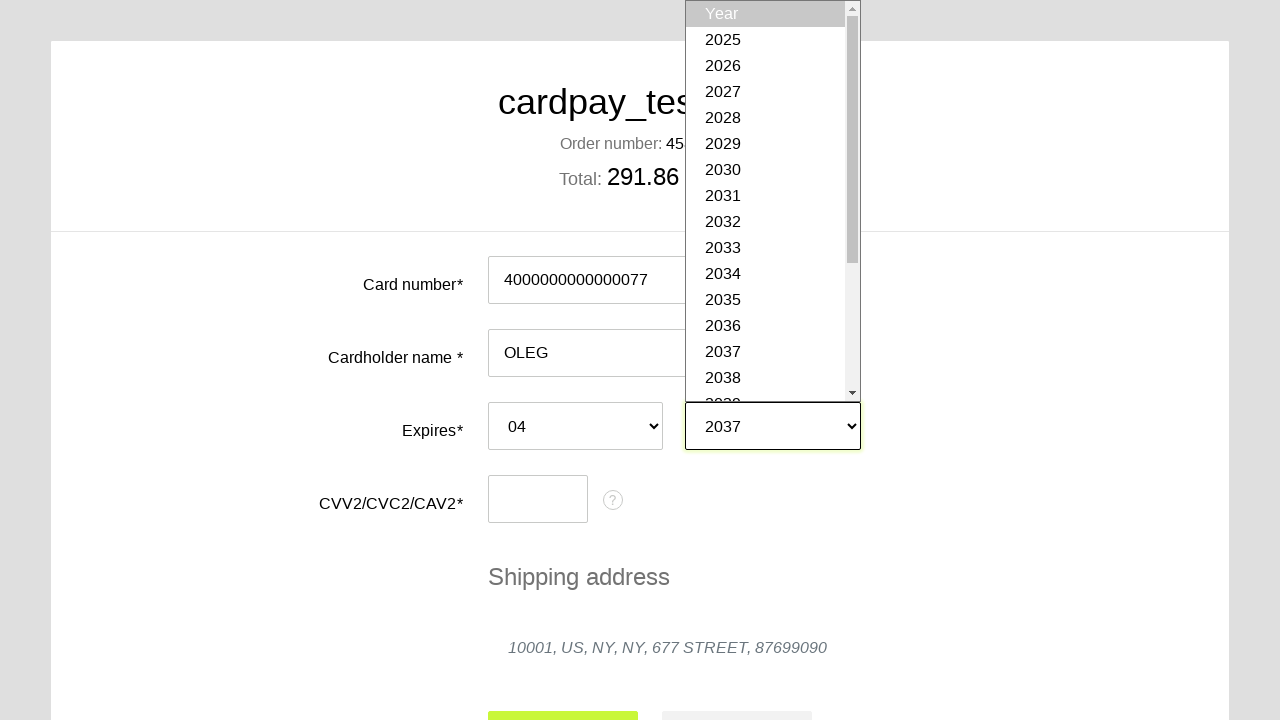

Clicked CVC input field at (538, 499) on #input-card-cvc
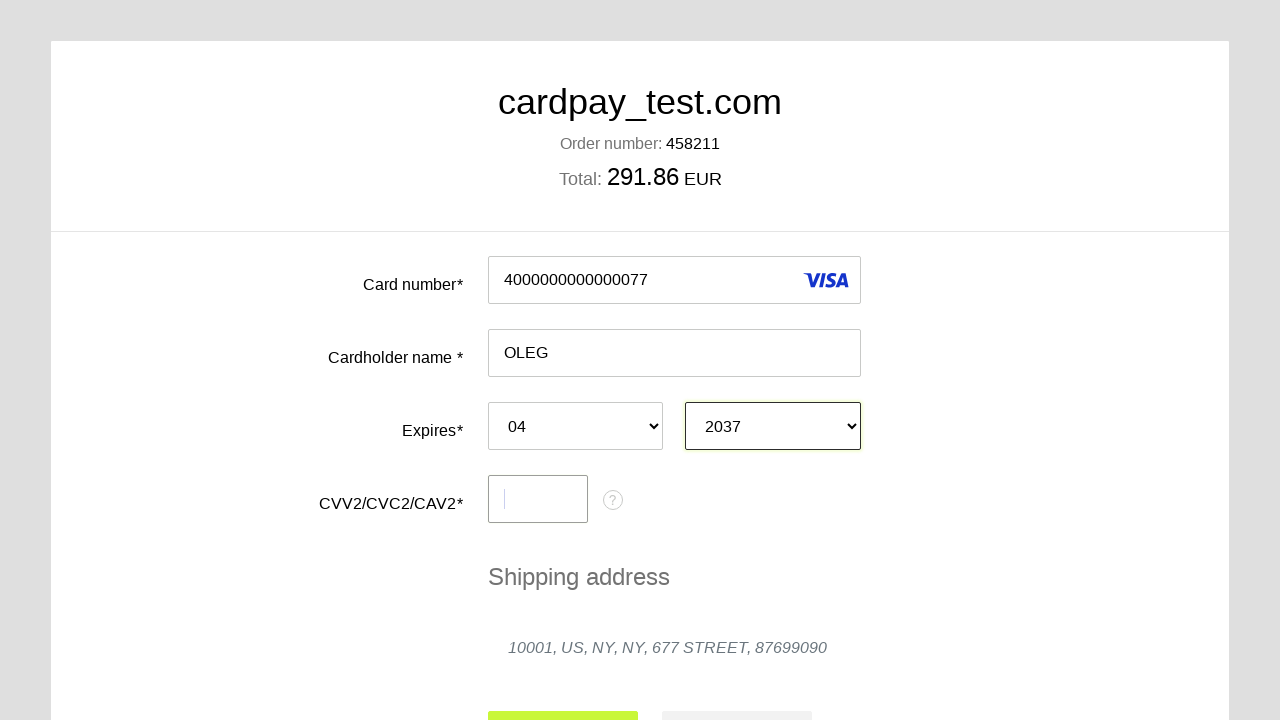

Filled CVC field with '123' on #input-card-cvc
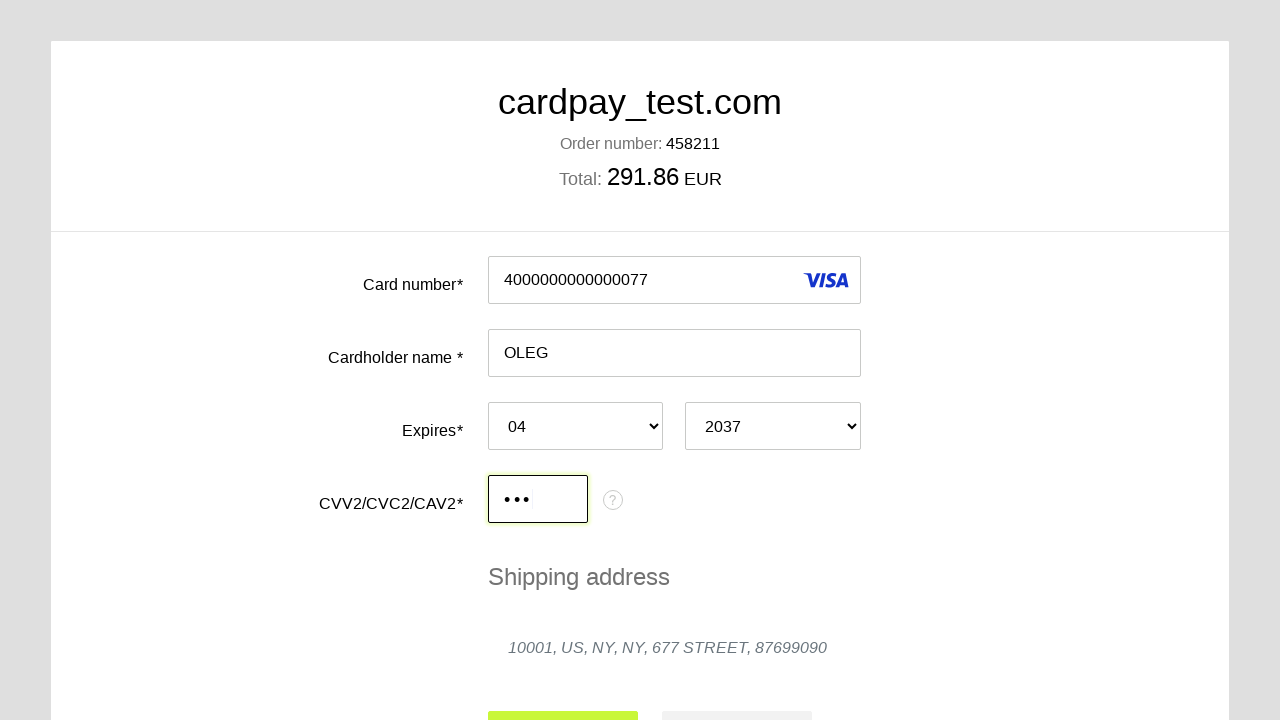

Clicked submit button to process payment at (563, 696) on #action-submit
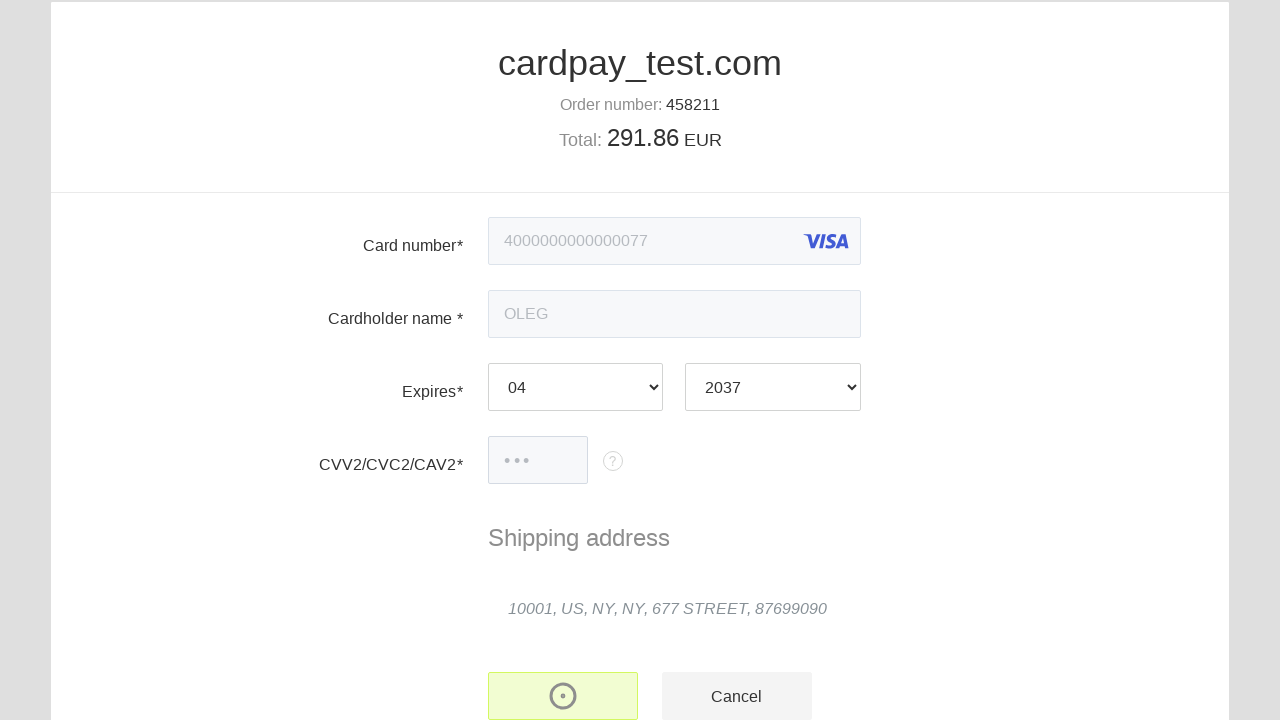

Payment status element loaded successfully
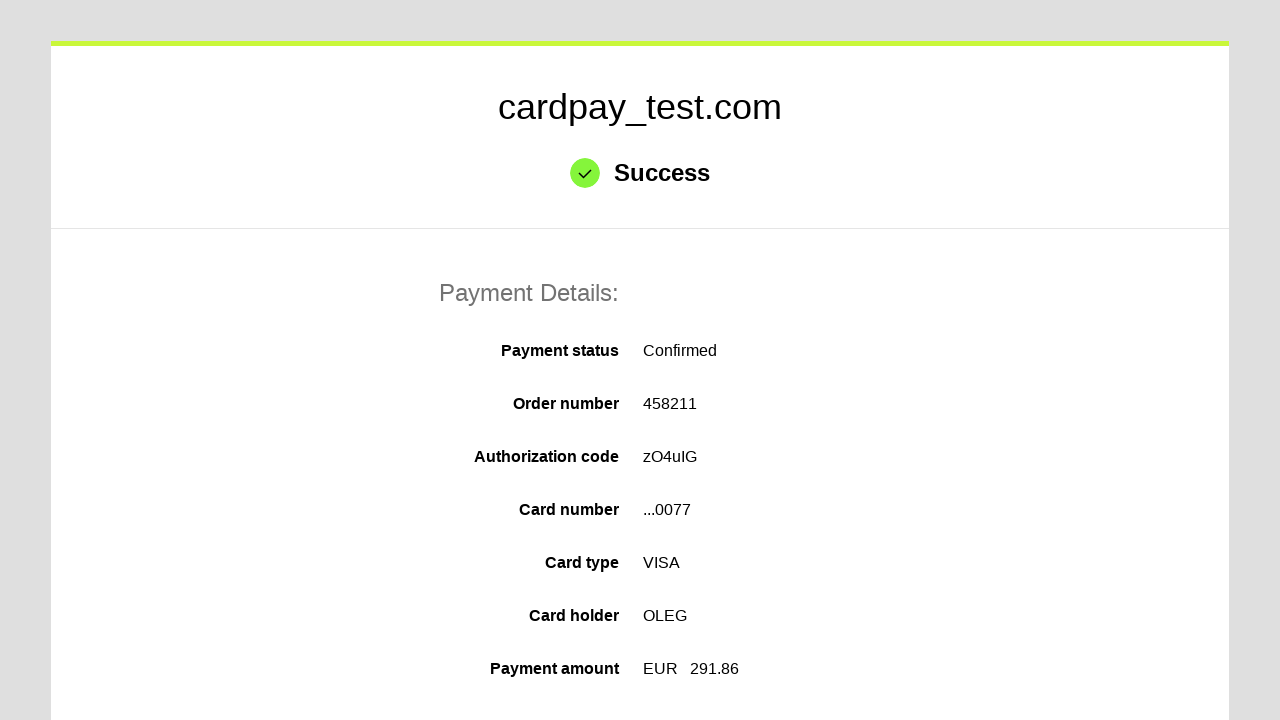

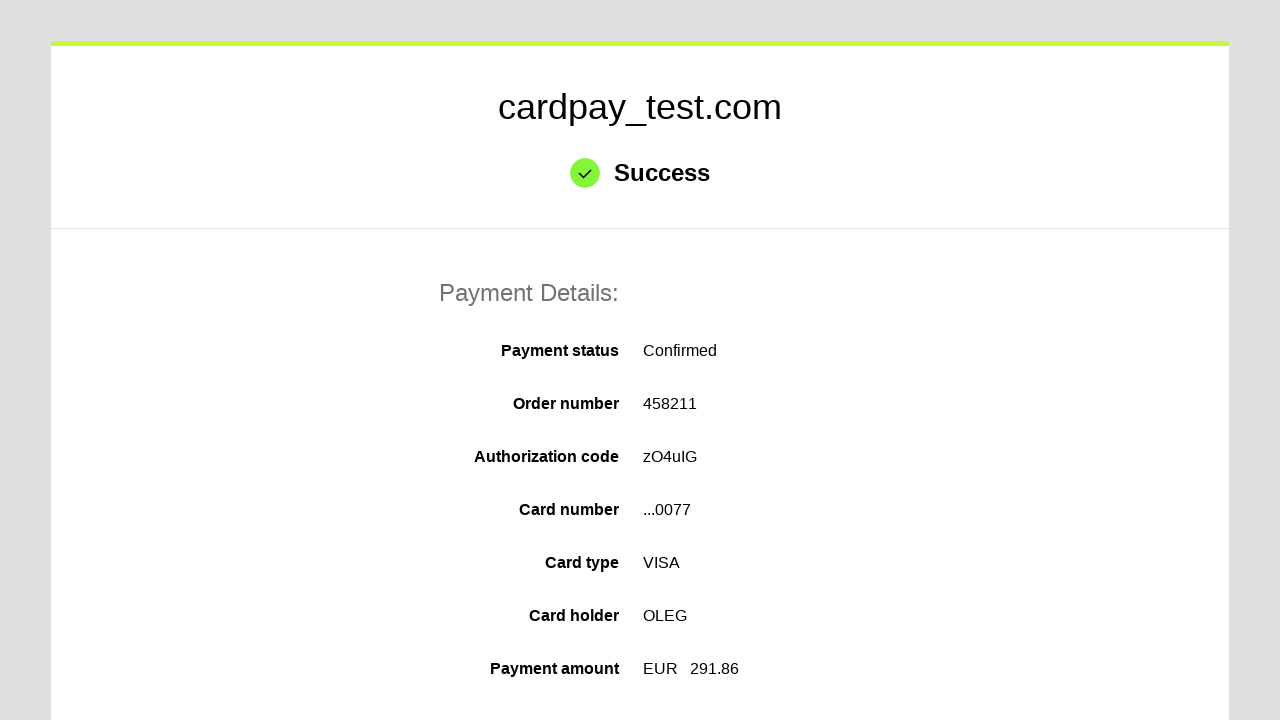